Tests a slow calculator application by setting a delay, entering a calculation (7+8), and verifying the result equals 15

Starting URL: https://bonigarcia.dev/selenium-webdriver-java/slow-calculator.html

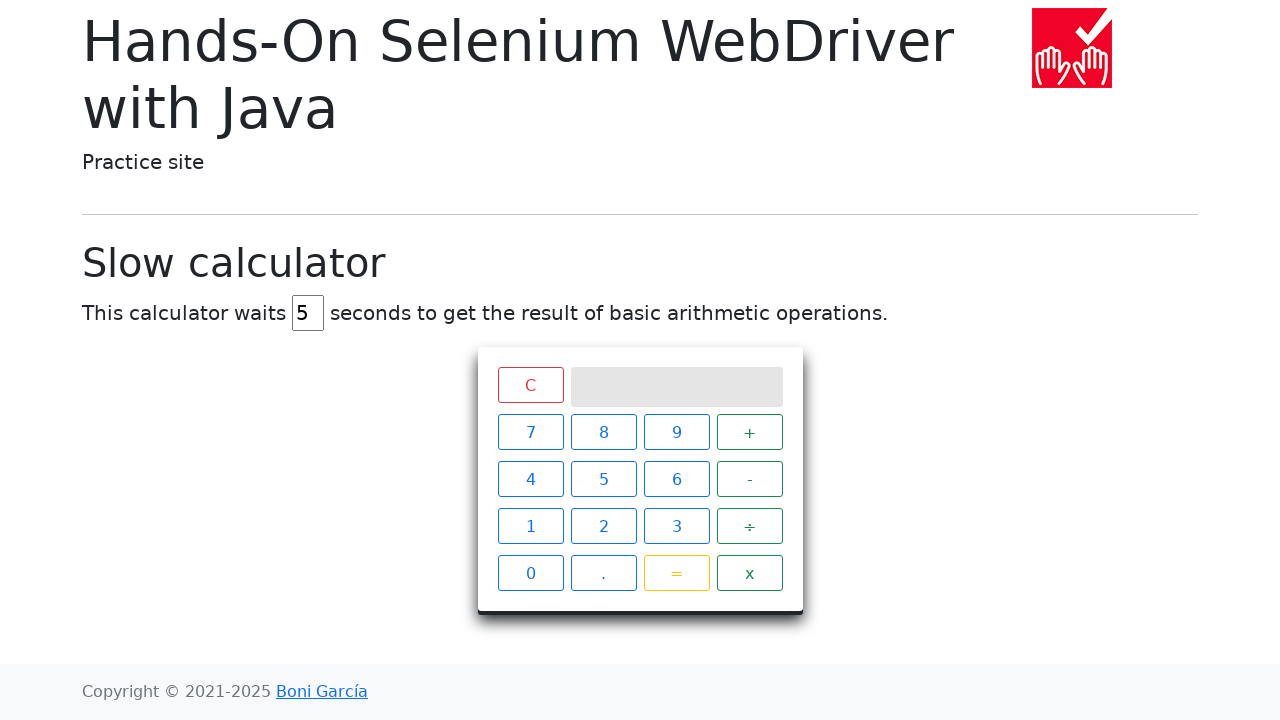

Navigated to slow calculator application
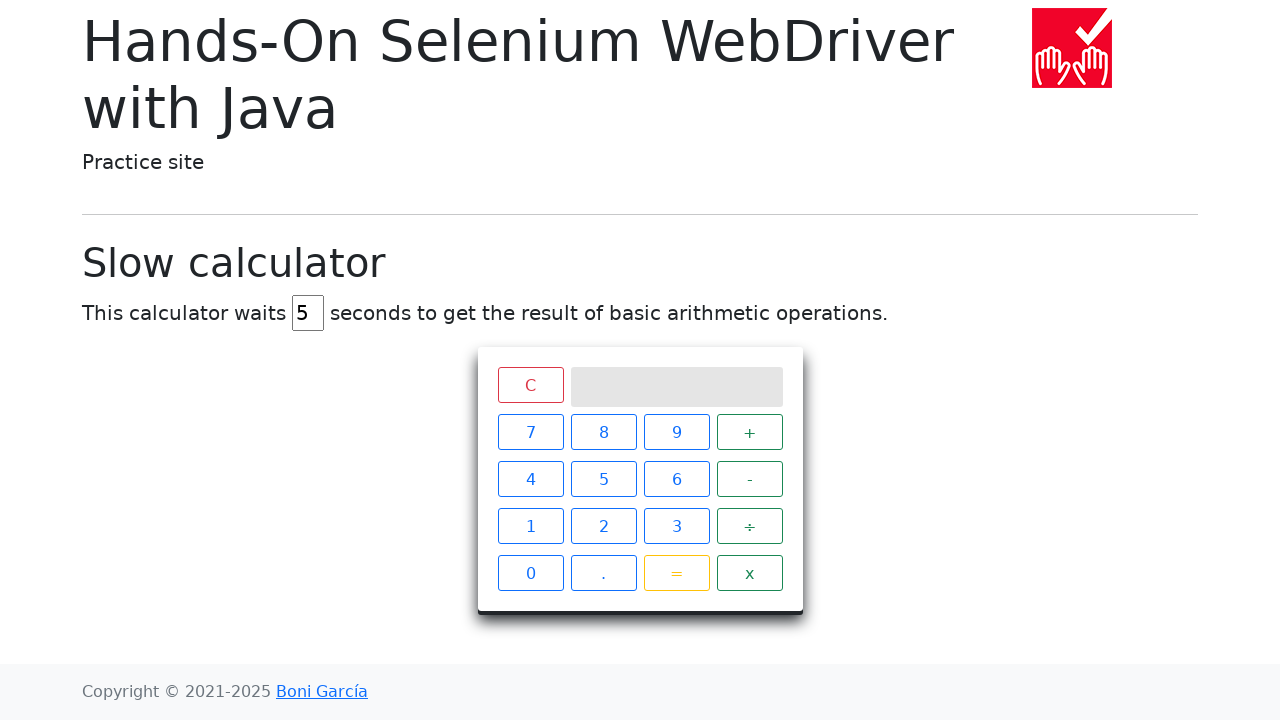

Cleared delay input field on #delay
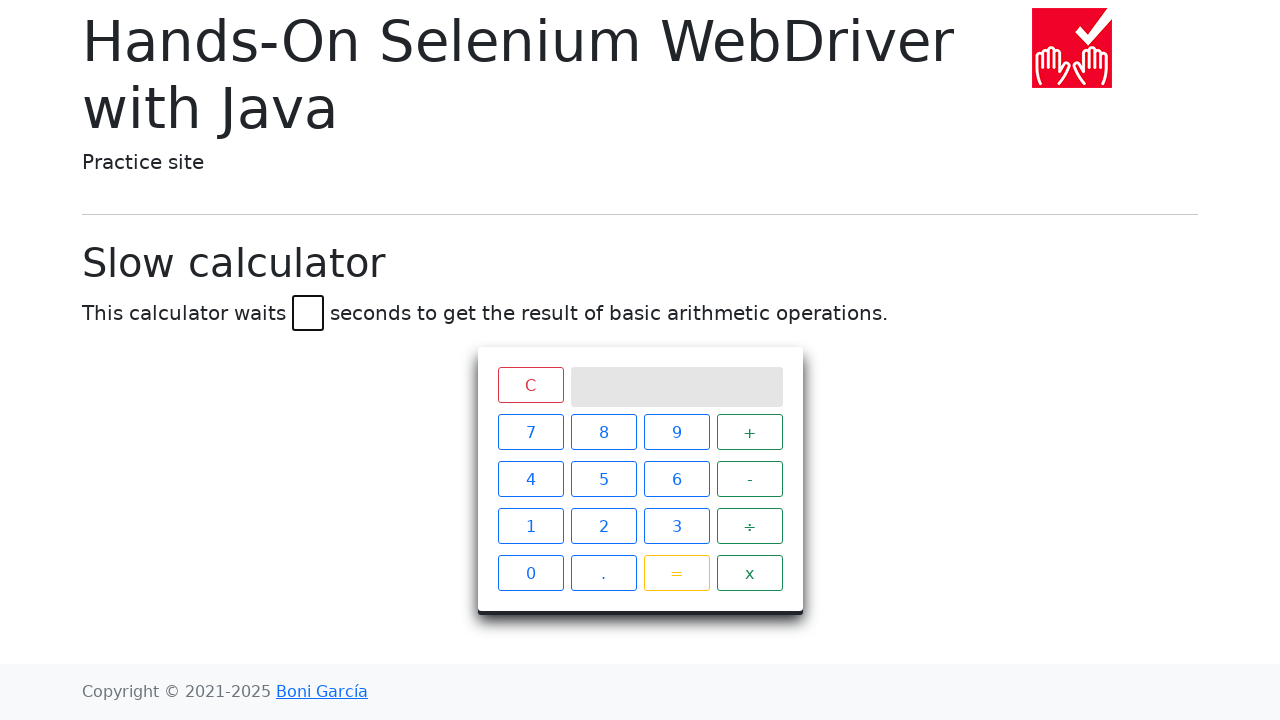

Set delay to 45 seconds on #delay
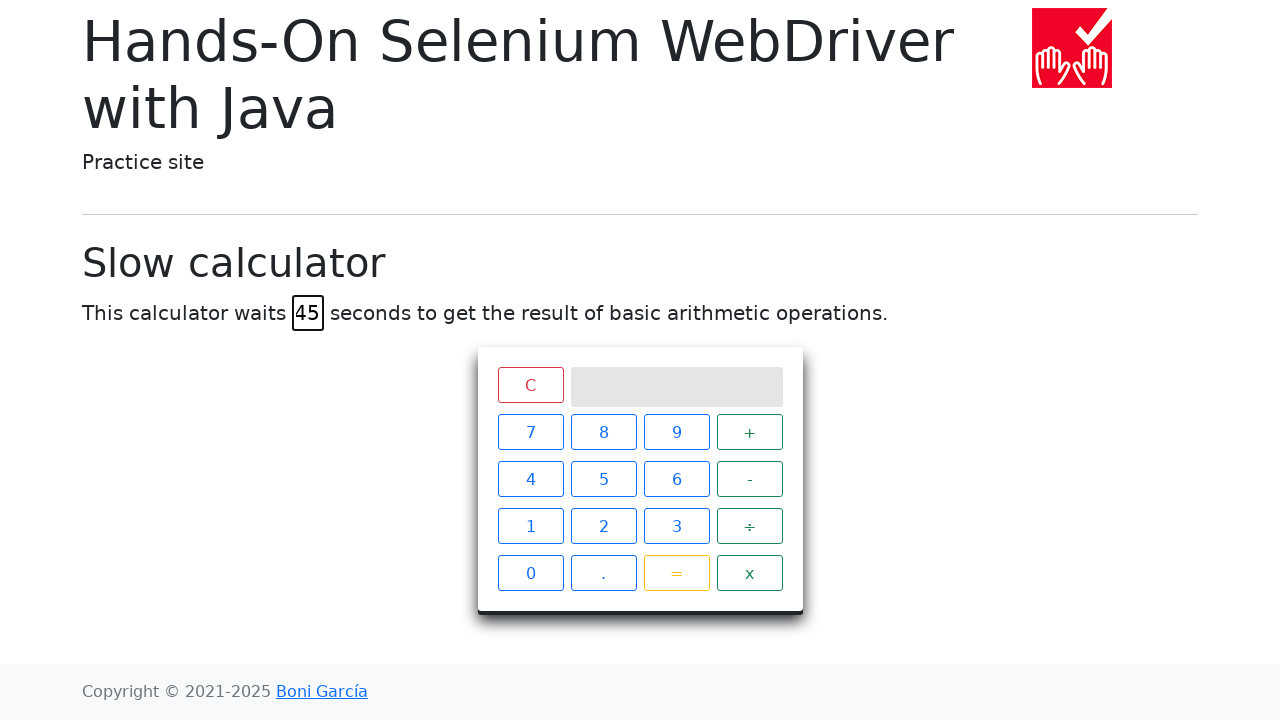

Clicked number 7 at (530, 432) on xpath=//span[text()='7']
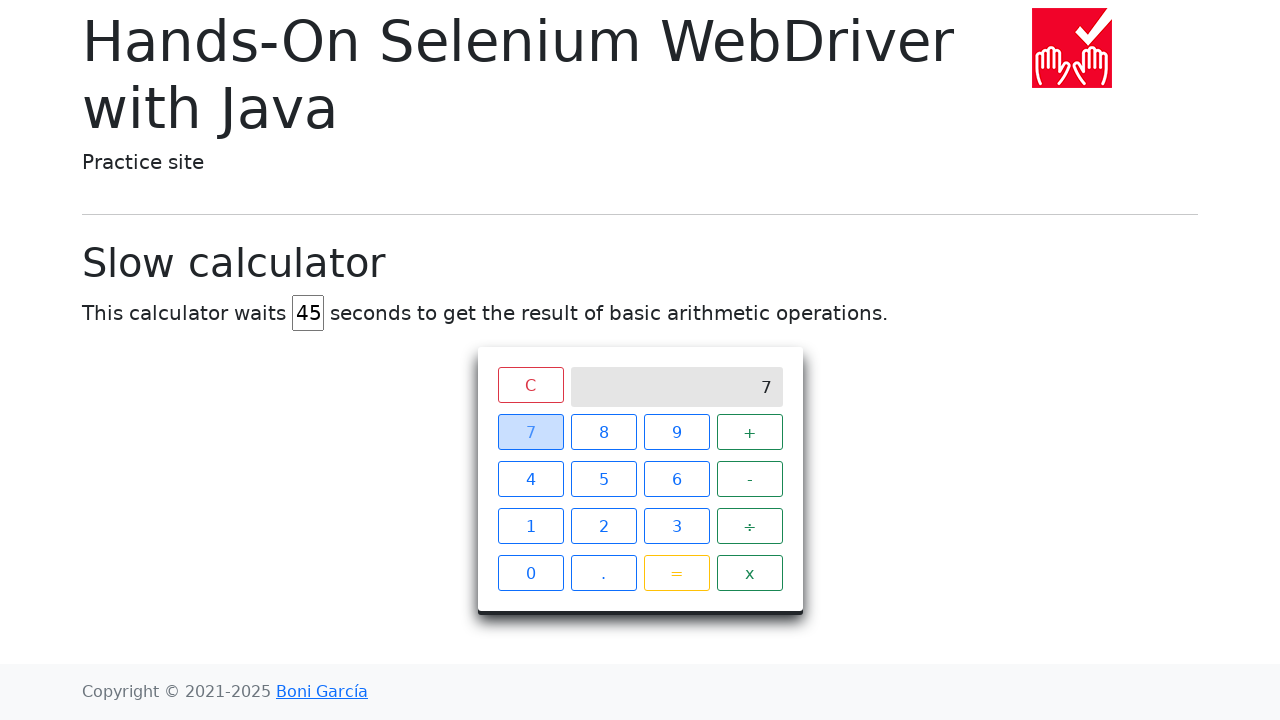

Clicked plus operator at (750, 432) on xpath=//span[text()='+']
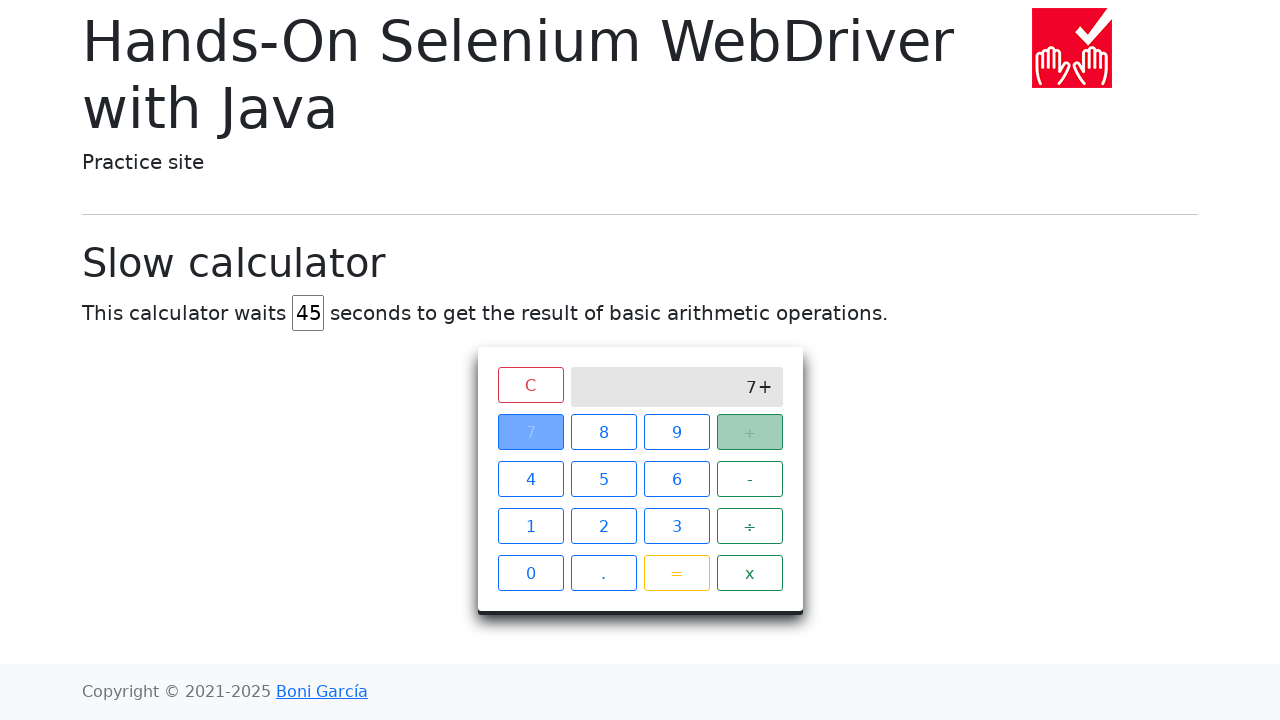

Clicked number 8 at (604, 432) on xpath=//span[text()='8']
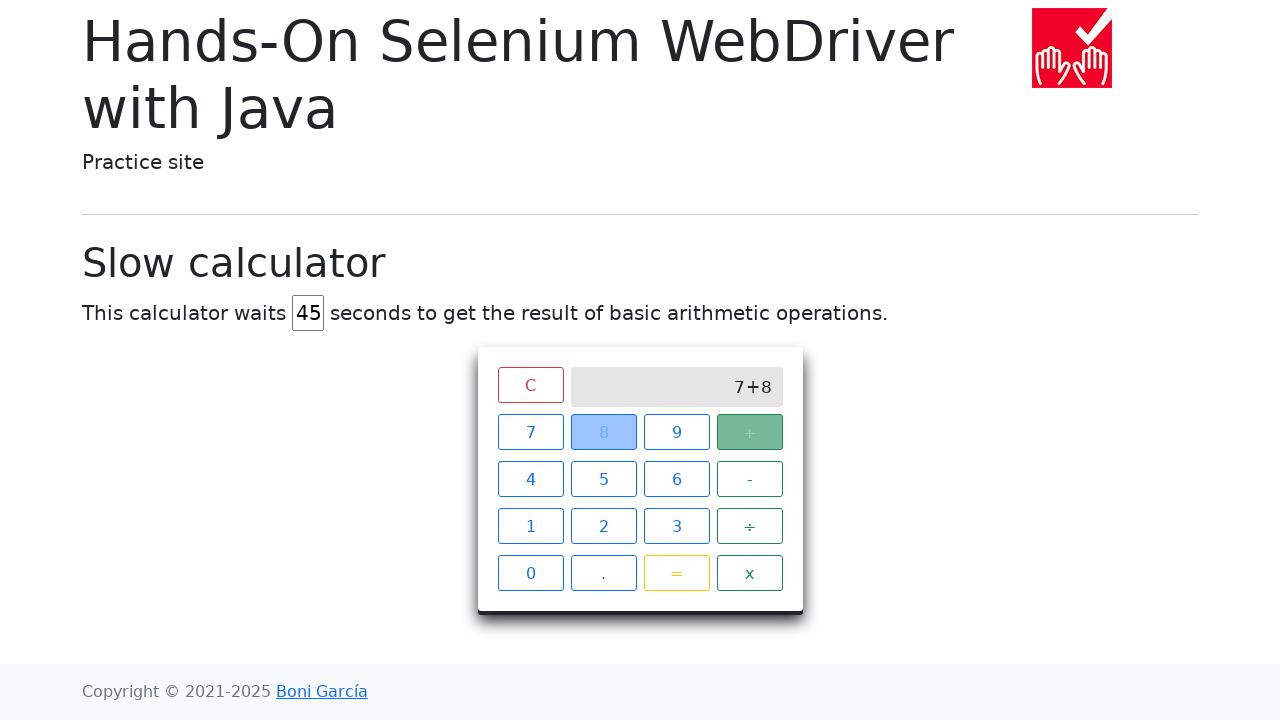

Clicked equals button to calculate result at (676, 573) on xpath=//span[text()='=']
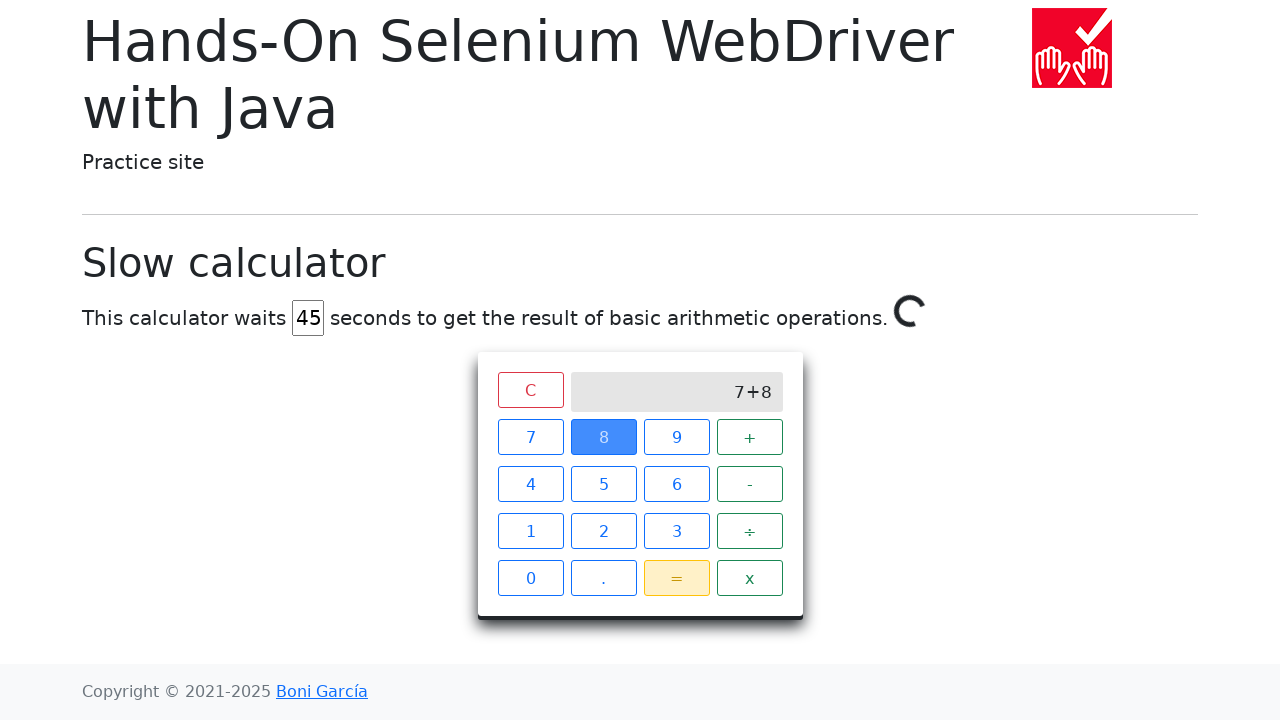

Verified calculation result equals 15
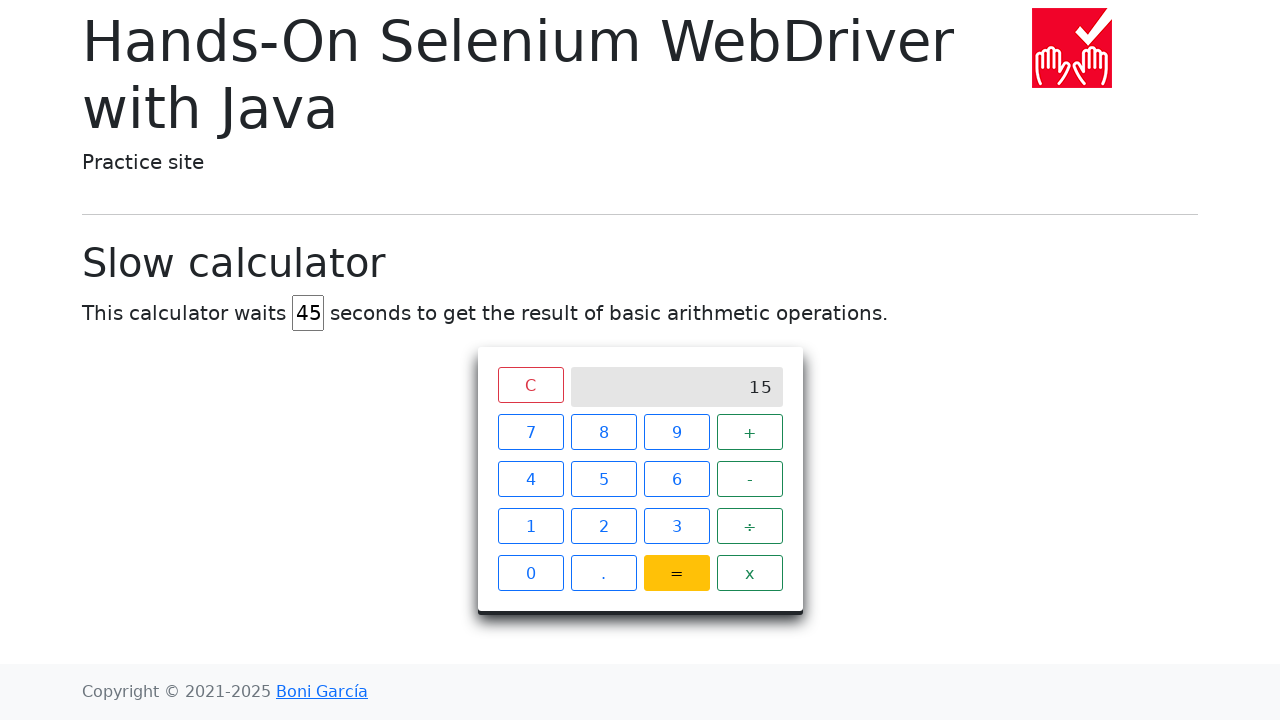

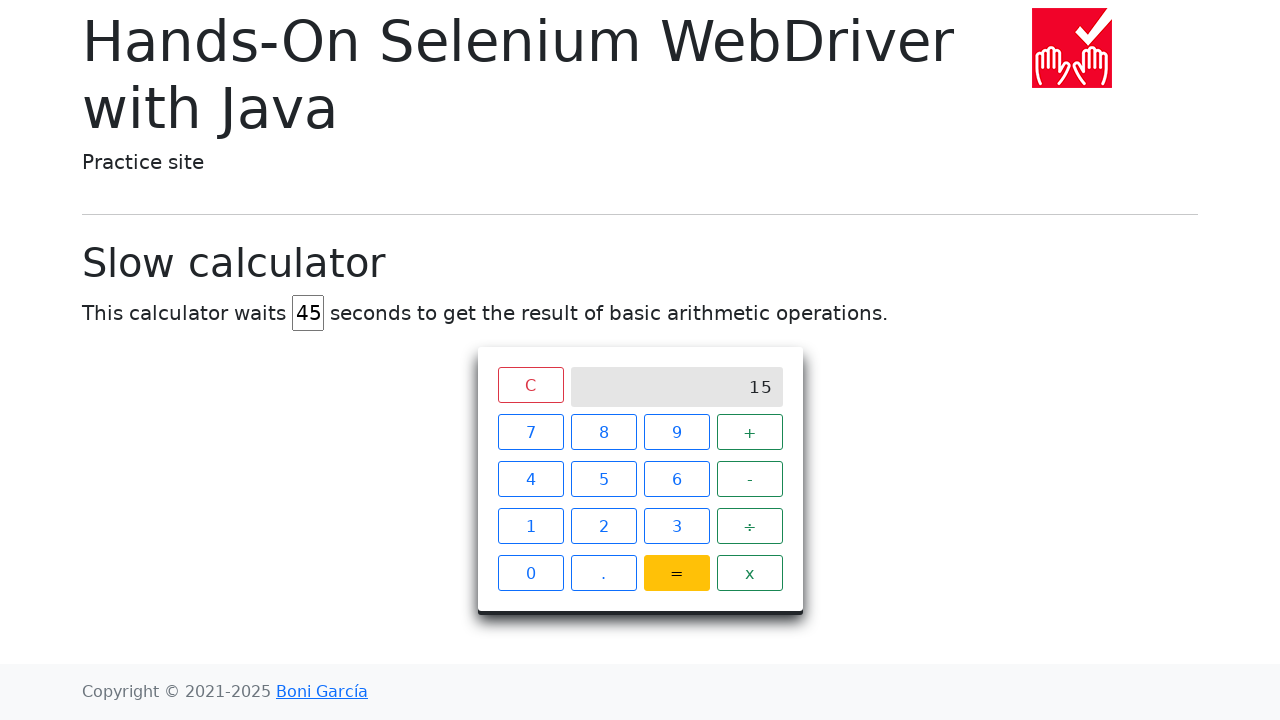